Finds and prints the last name of the employee whose first name is Abhishek

Starting URL: http://automationbykrishna.com/#

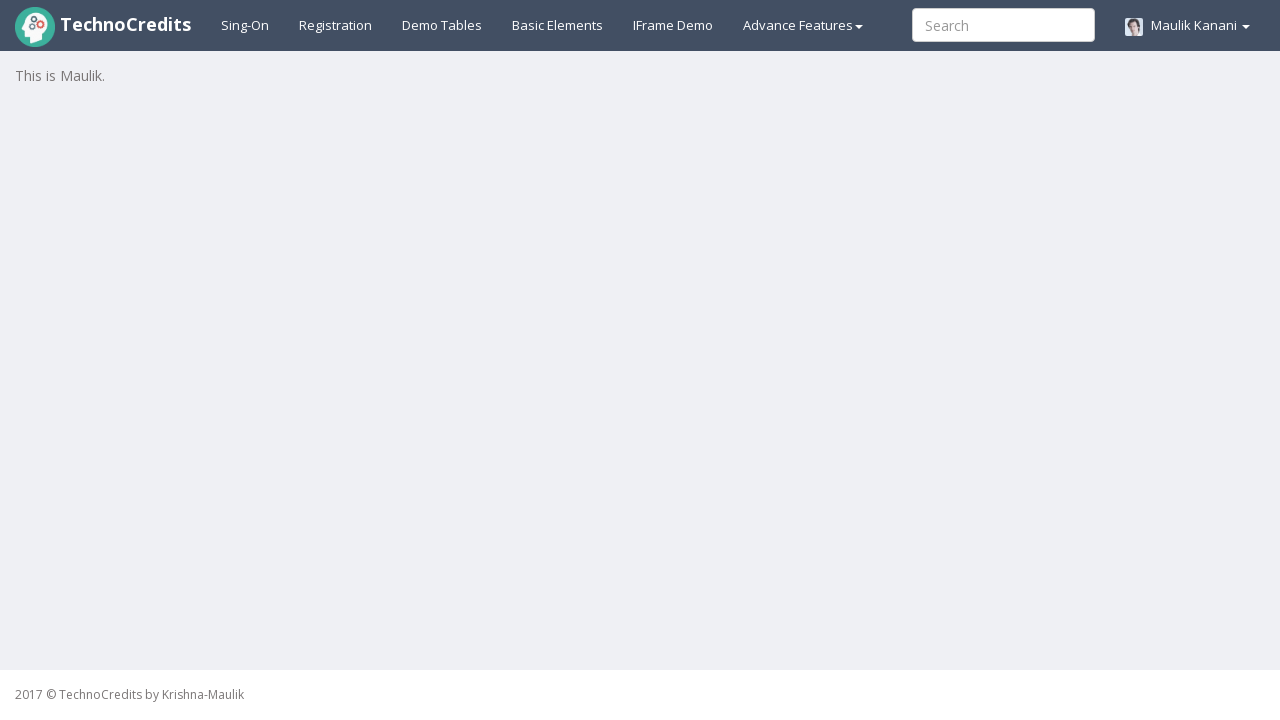

Clicked on Demo Tables link at (442, 25) on xpath=//a[@id='demotable']
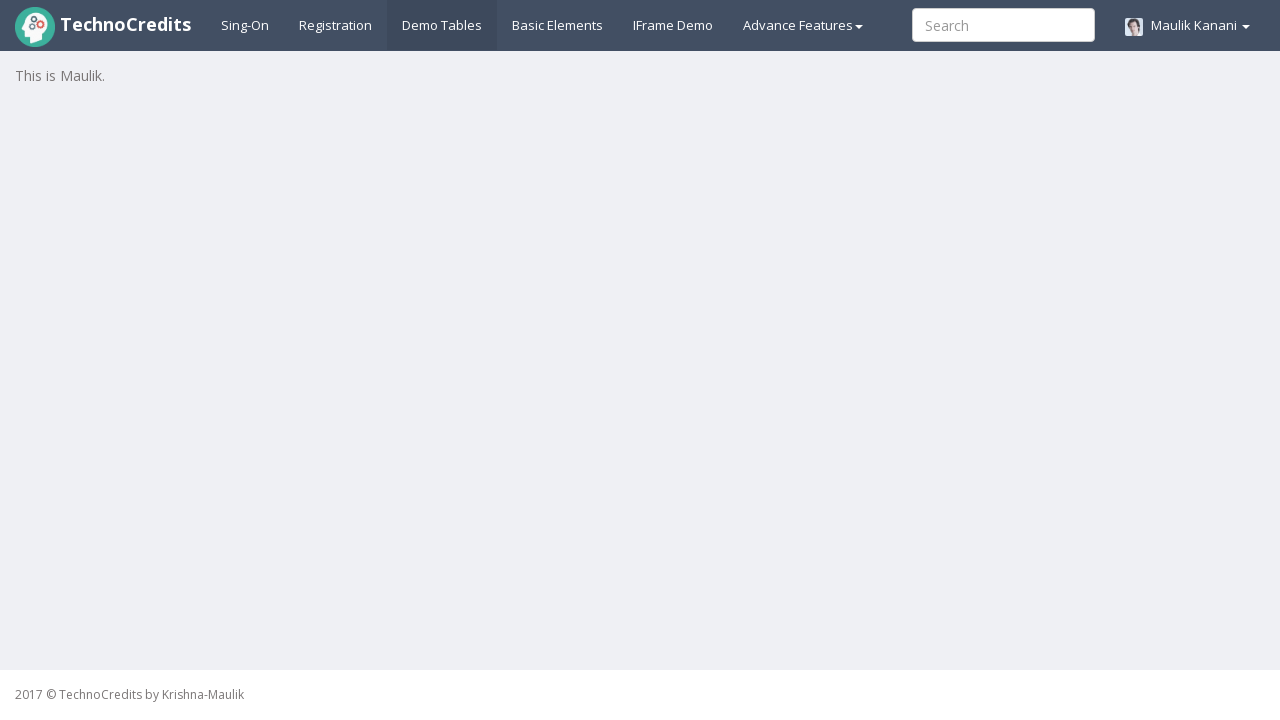

Waited for tables to load
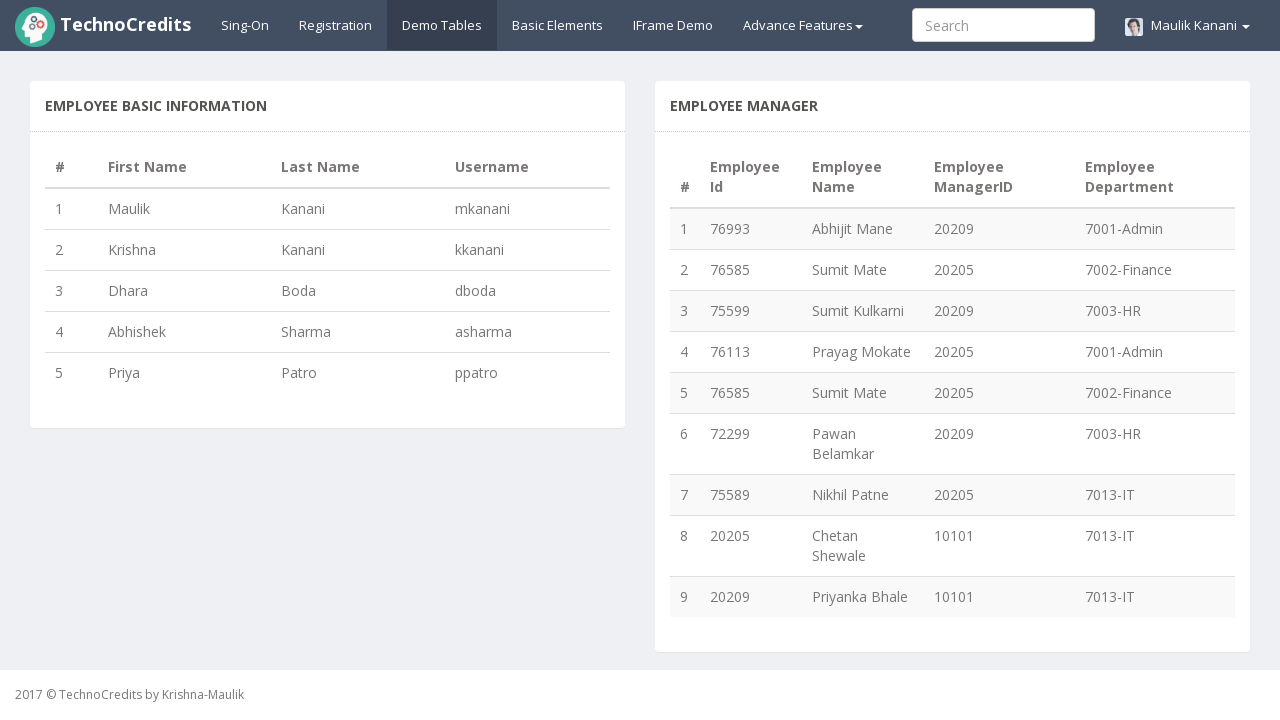

Retrieved last name of Abhishek: Sharma
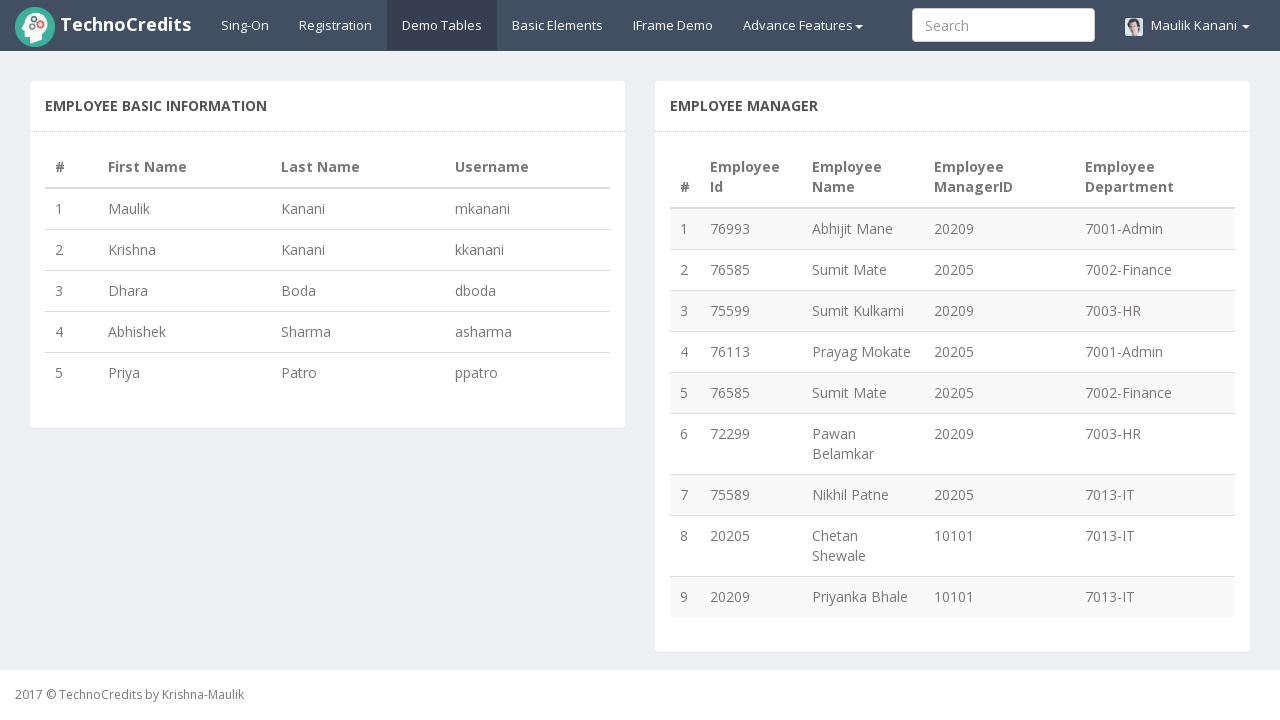

Printed last name of Abhishek: Sharma
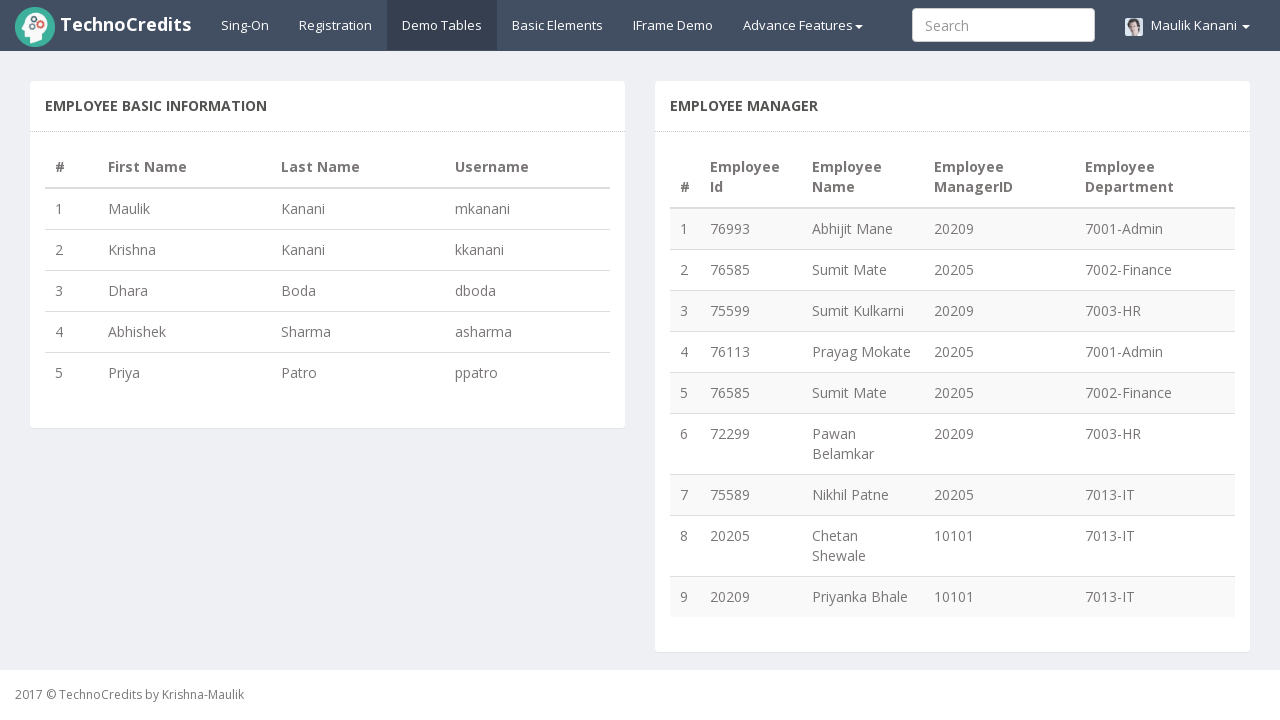

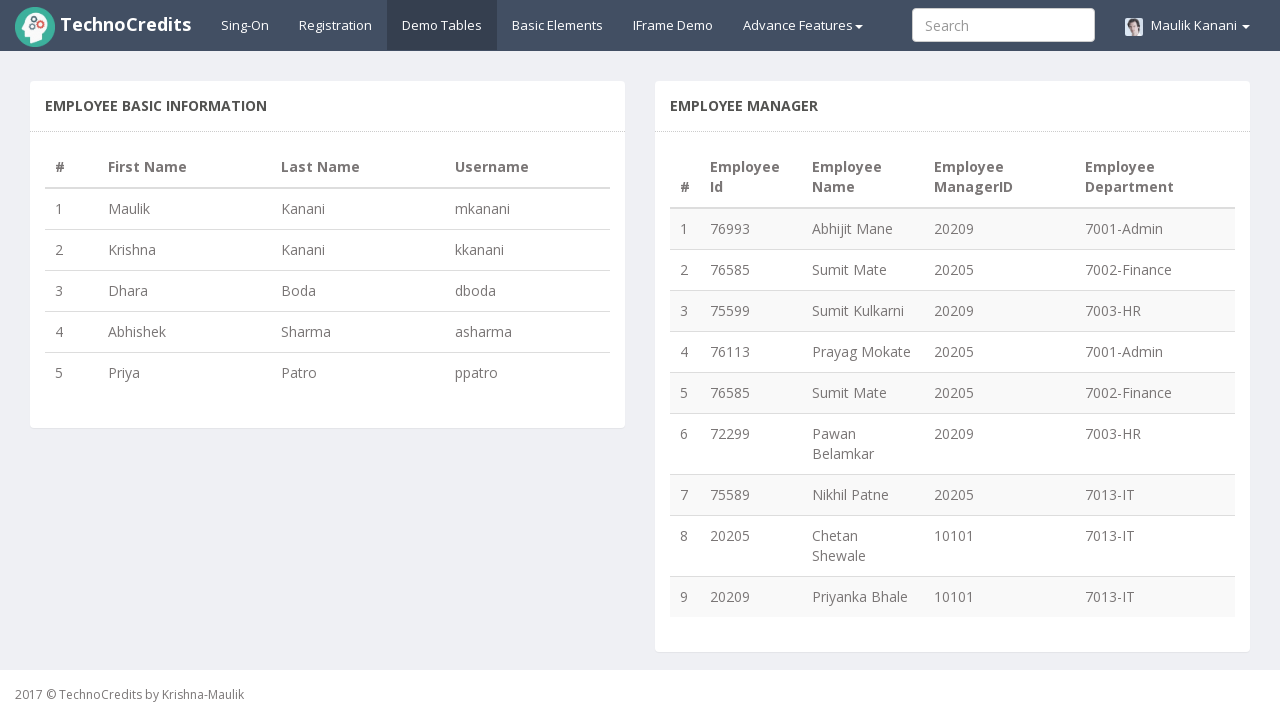